Tests login with valid credentials and verifies the welcome message

Starting URL: https://codility-frontend-prod.s3.amazonaws.com/media/task_static/qa_login_page/9a83bda125cd7398f9f482a3d6d45ea4/static/attachments/reference_page.html

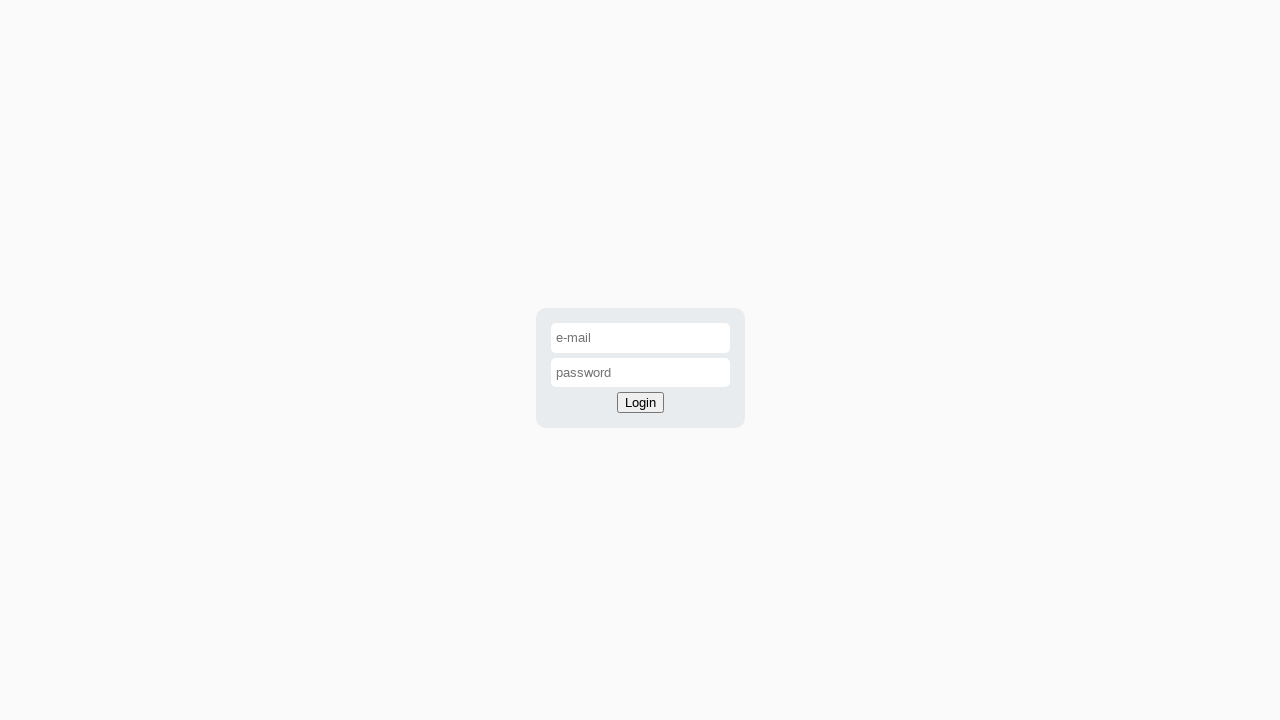

Filled email field with 'login@codility.com' on #email-input
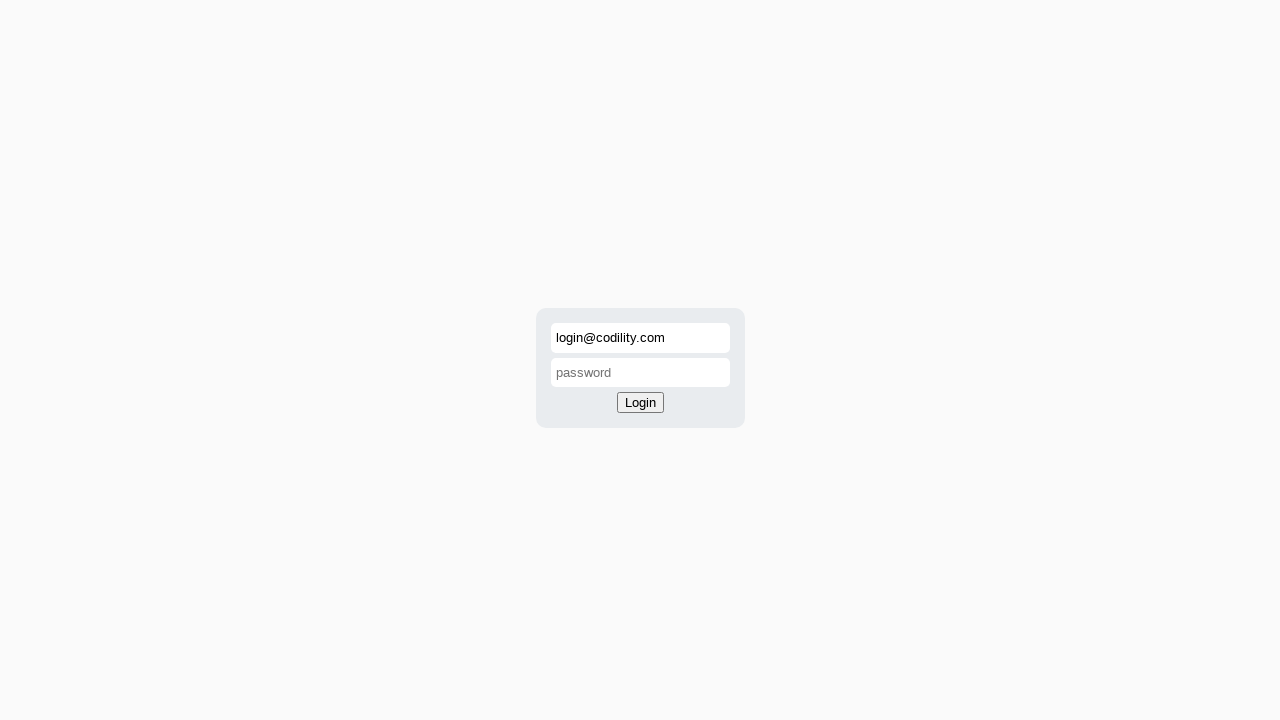

Filled password field with credentials on #password-input
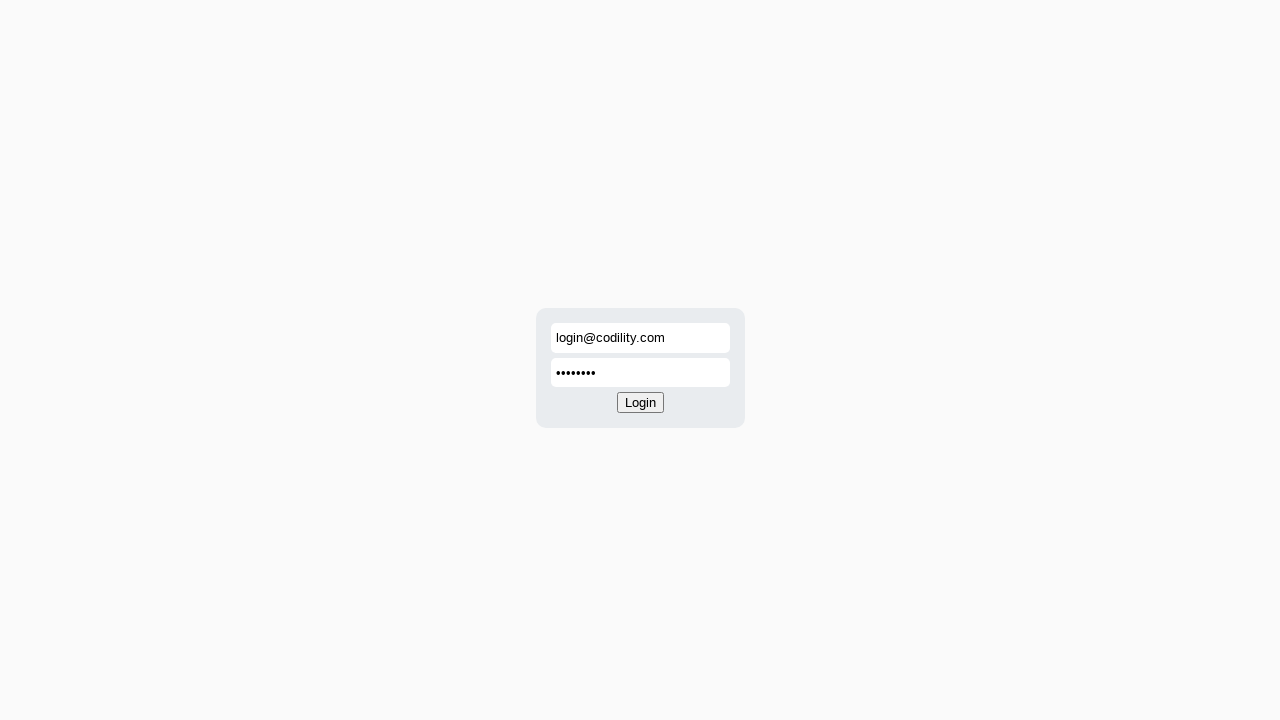

Clicked login button at (640, 403) on #login-button
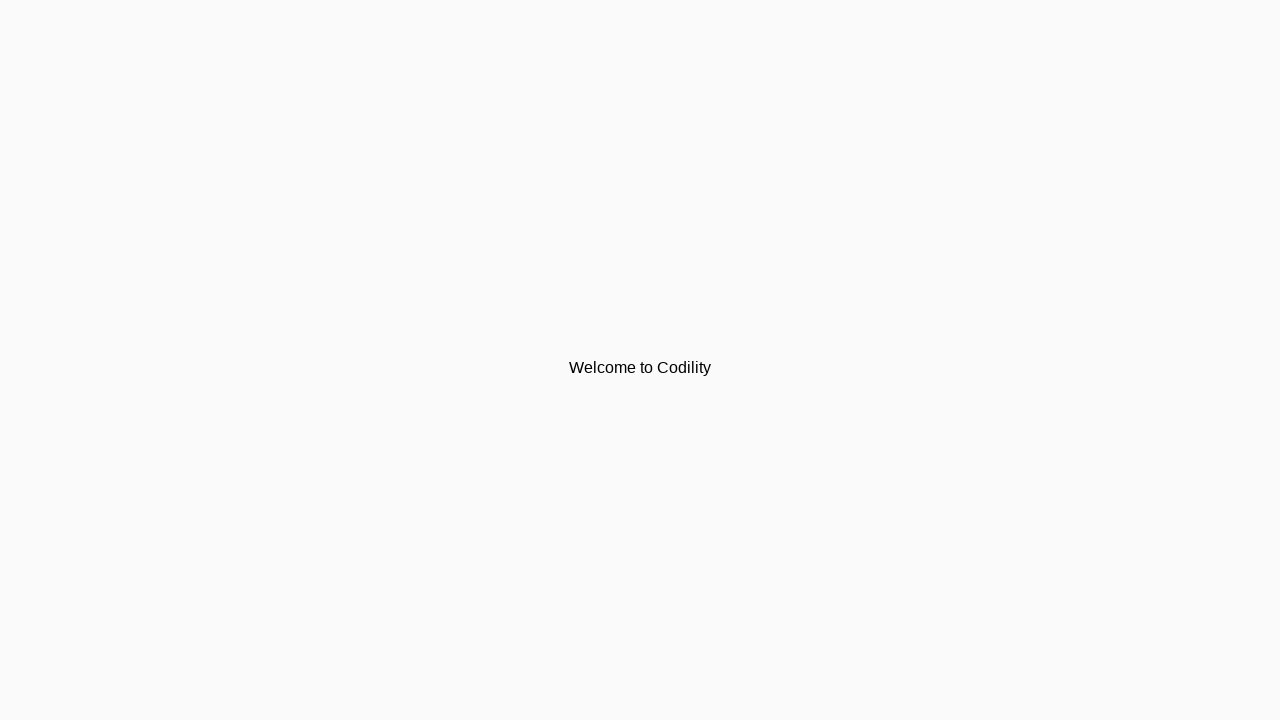

Success message appeared after login
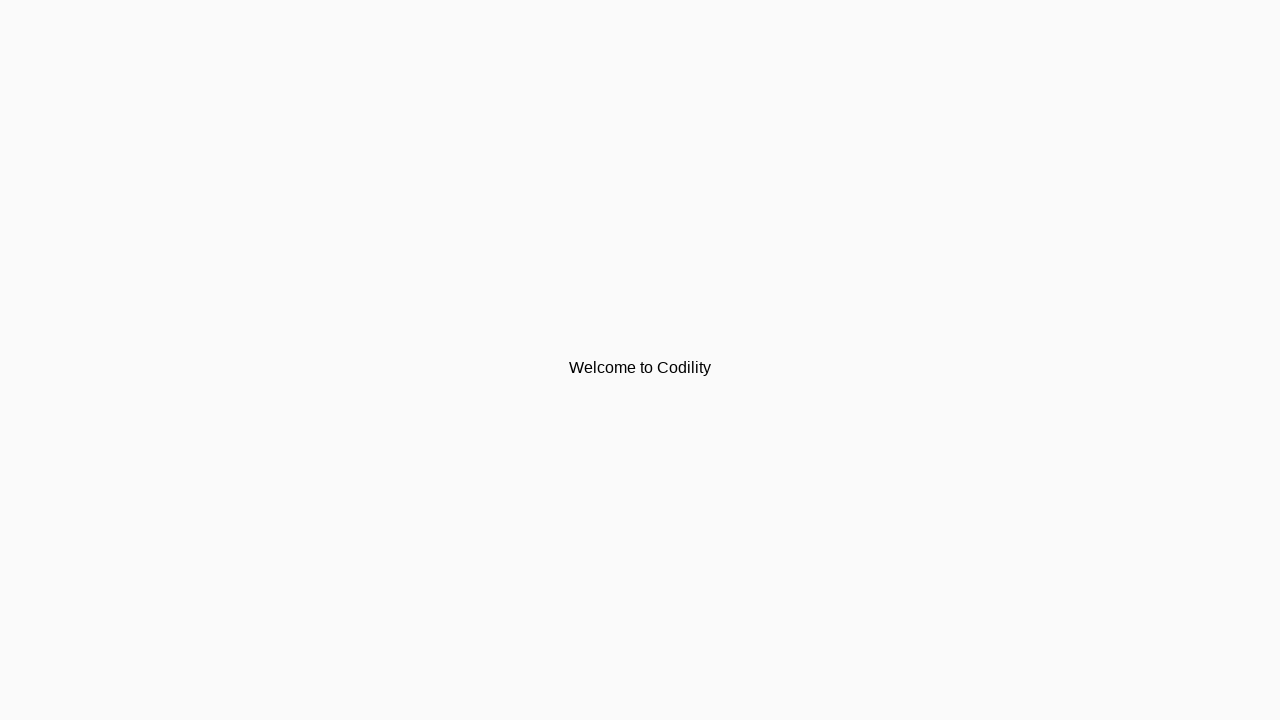

Verified welcome message text matches 'Welcome to Codility'
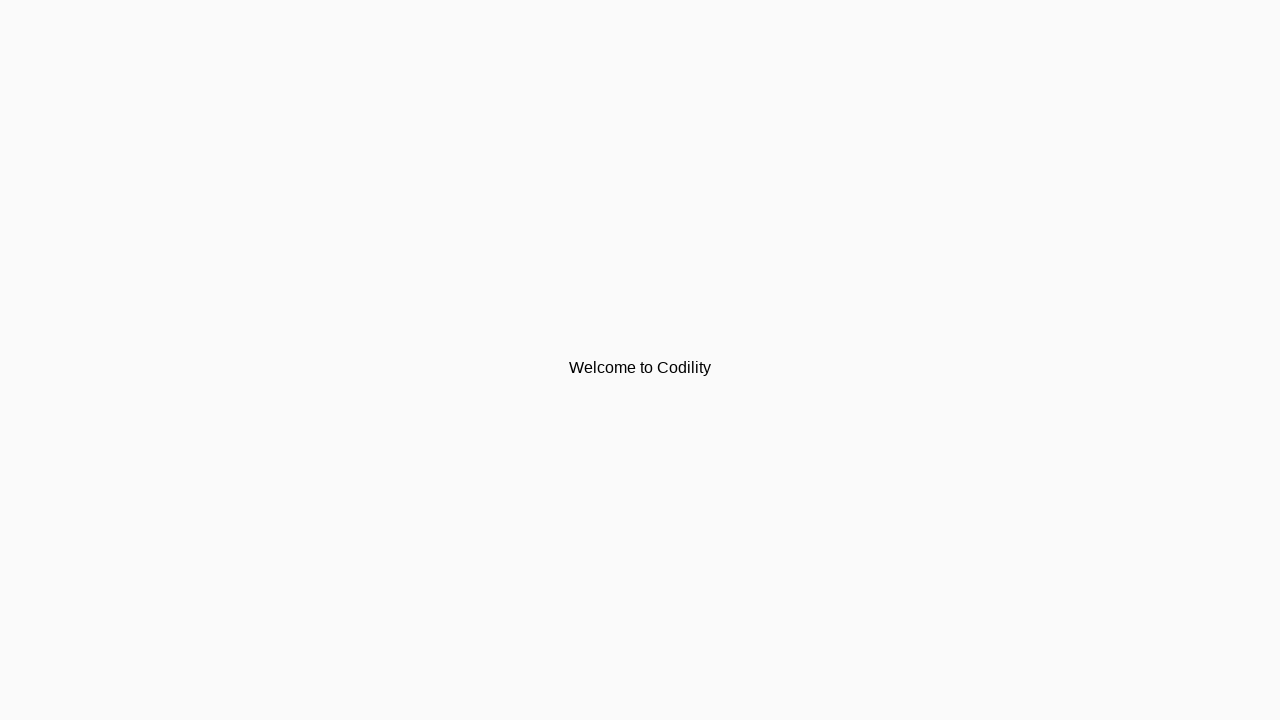

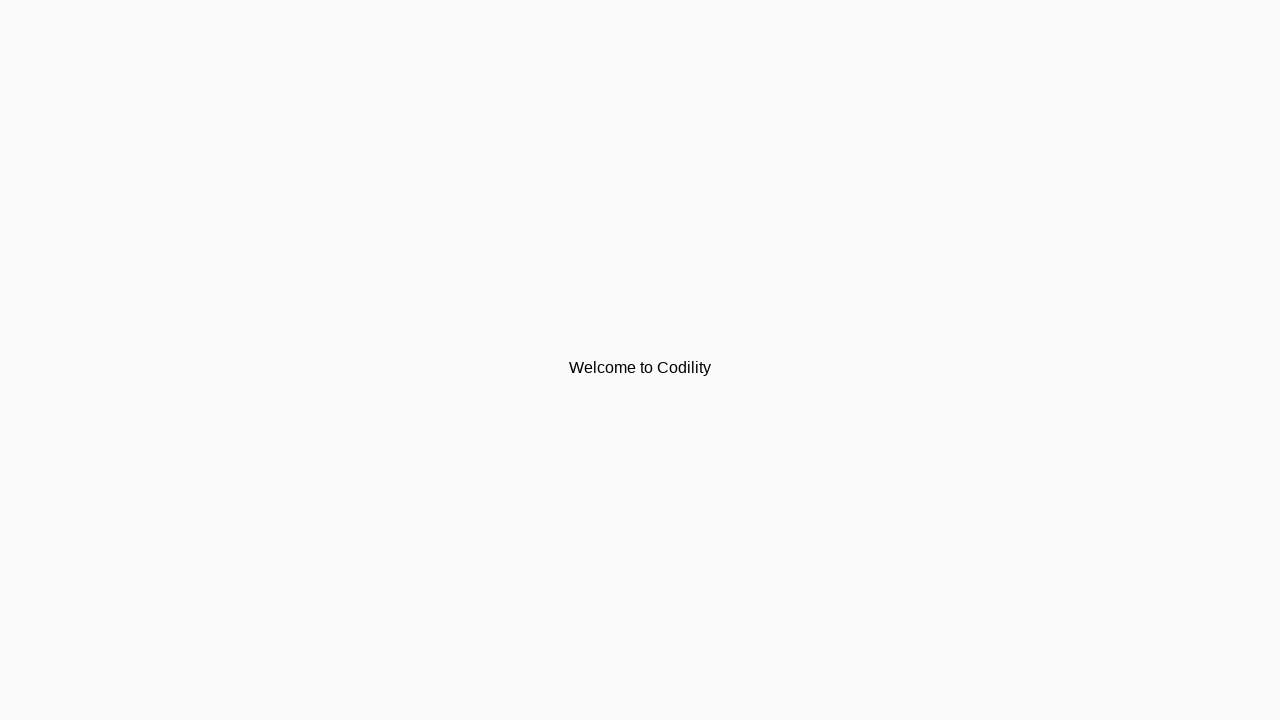